Tests multi-window handling by opening a new browser window, navigating to a different page, extracting a course name, then switching back to the parent window and entering that text into a form field

Starting URL: https://rahulshettyacademy.com/angularpractice/

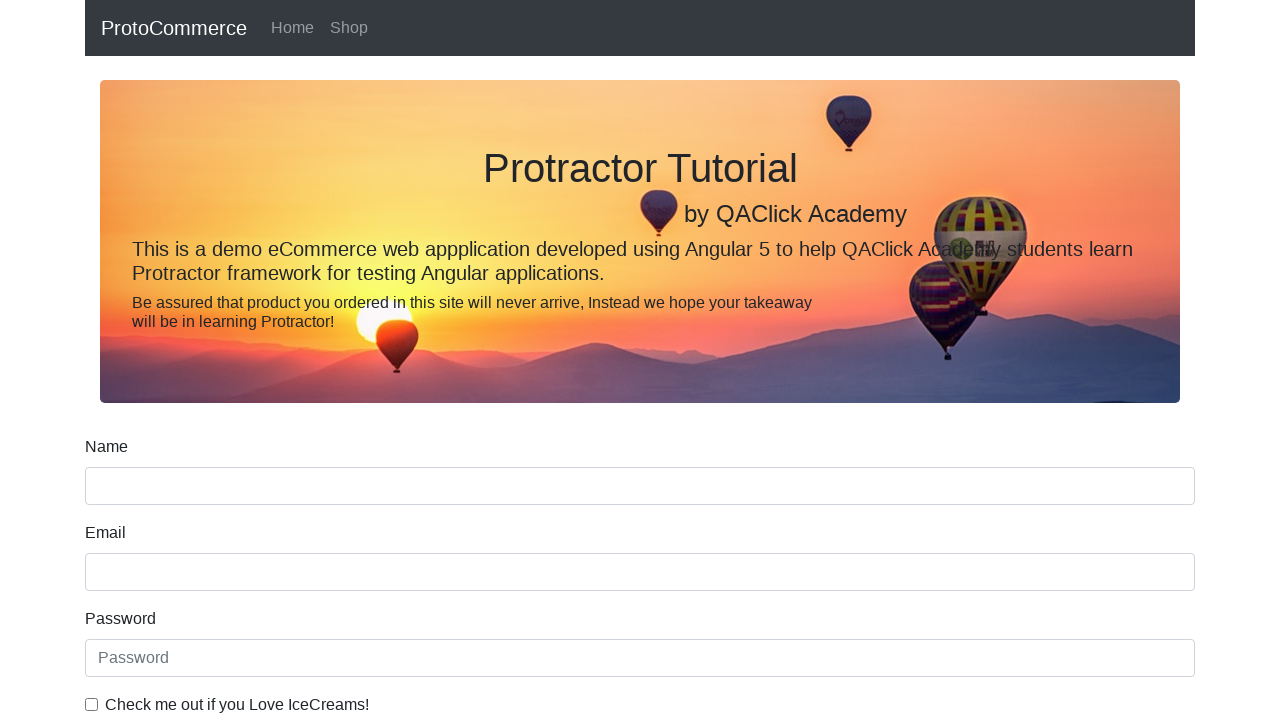

Opened a new browser window/tab
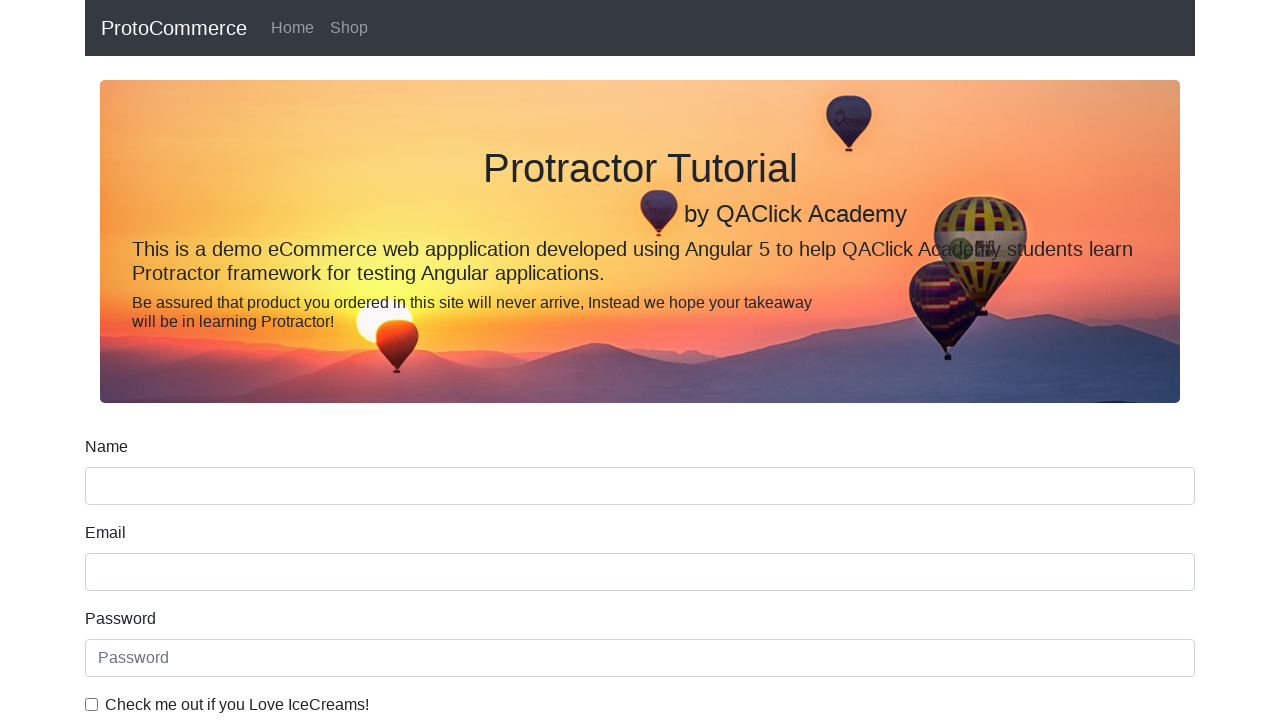

Navigated new window to https://rahulshettyacademy.com/
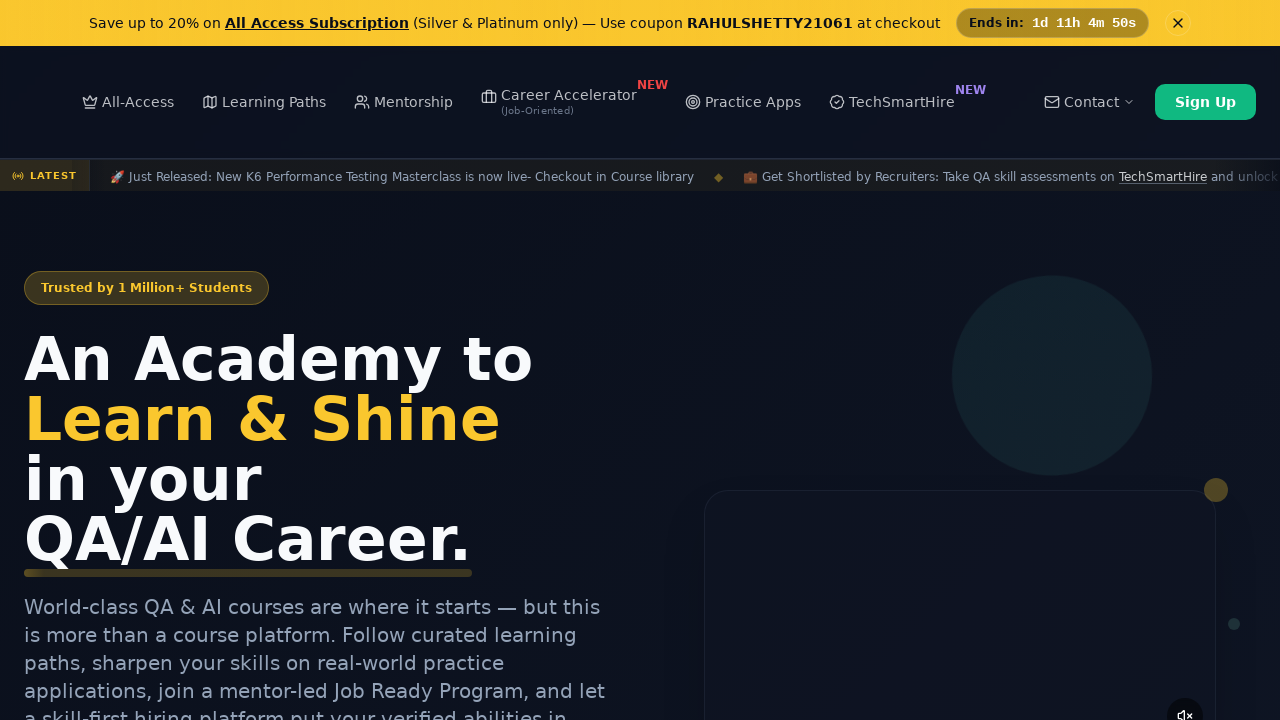

Course links loaded in new window
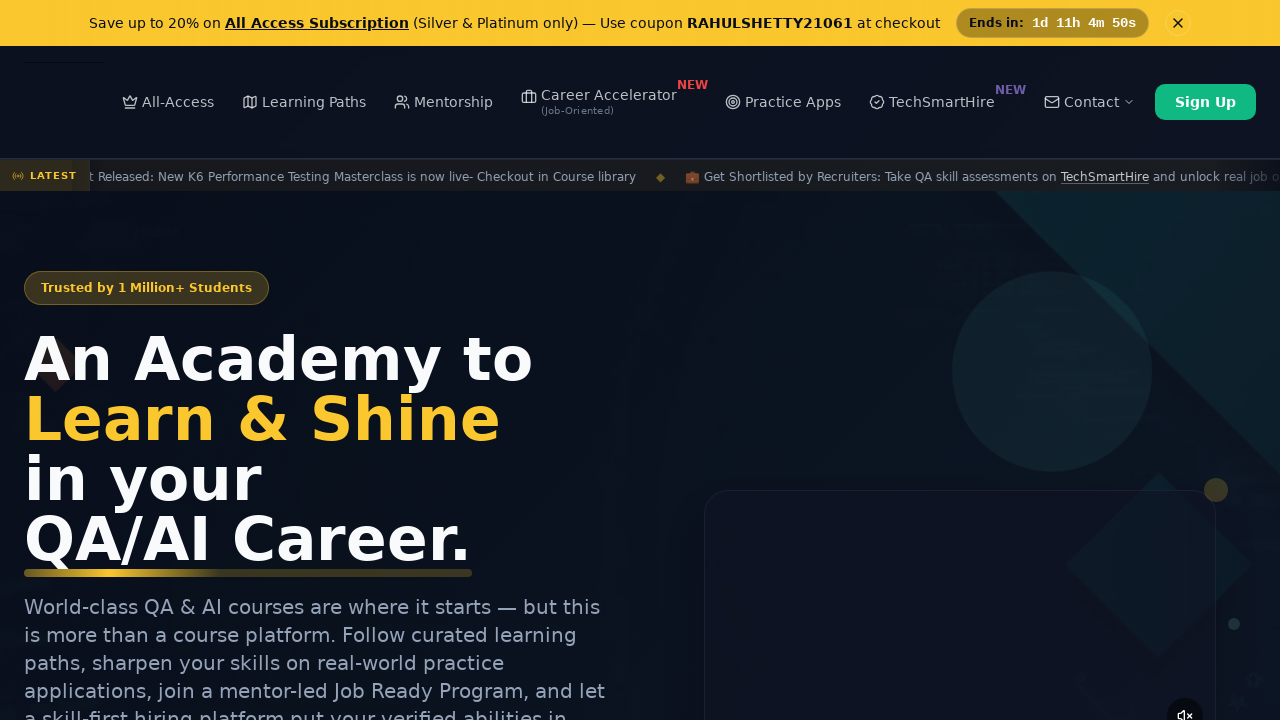

Located course link elements in new window
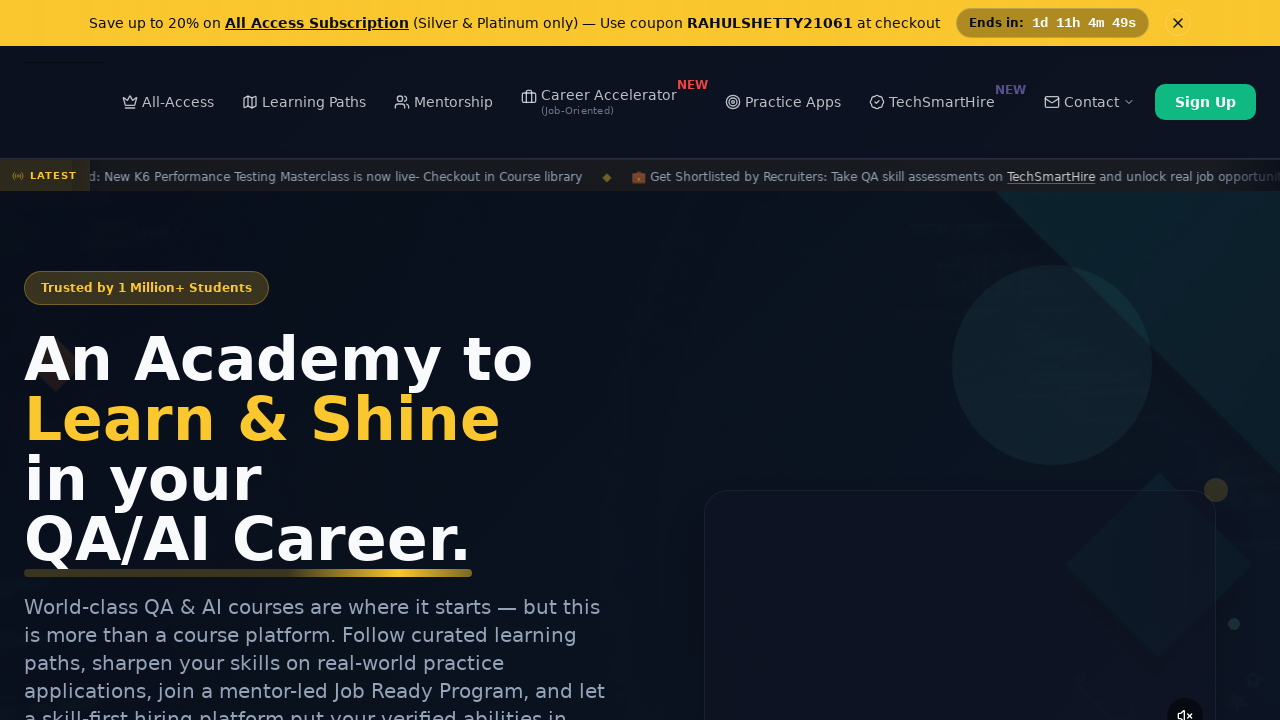

Extracted second course name: 'Playwright Testing'
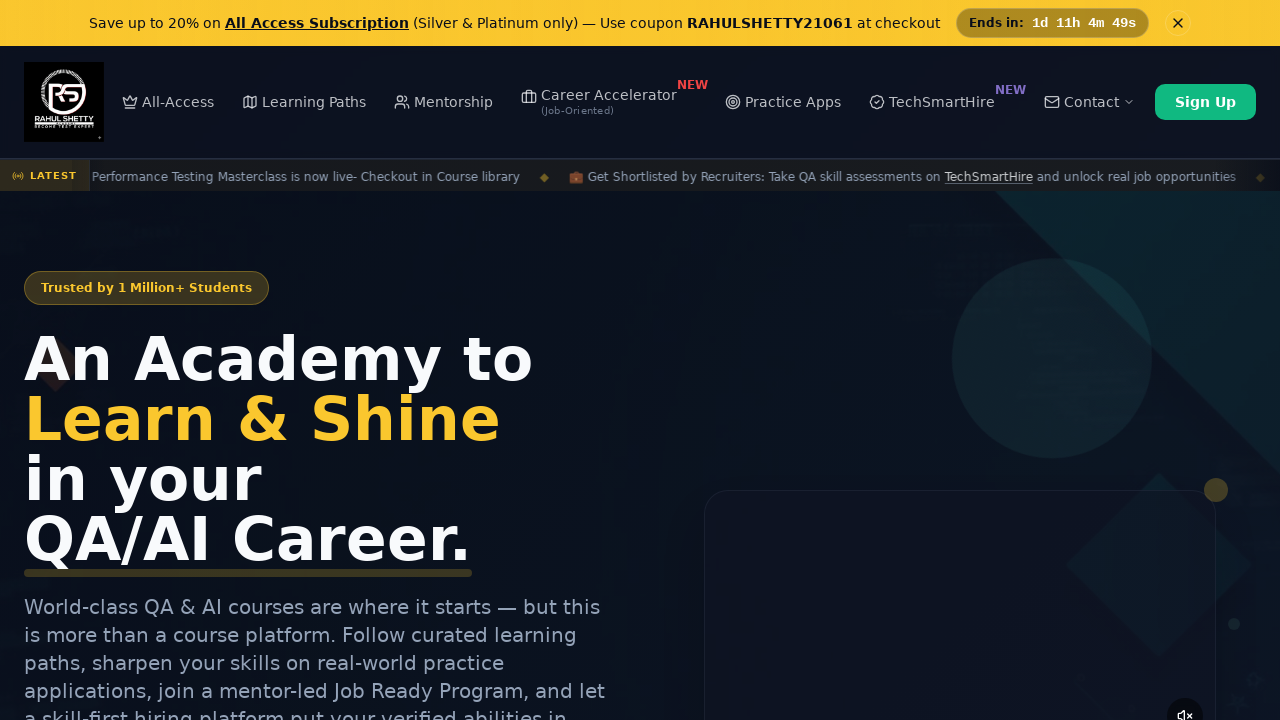

Switched back to parent window
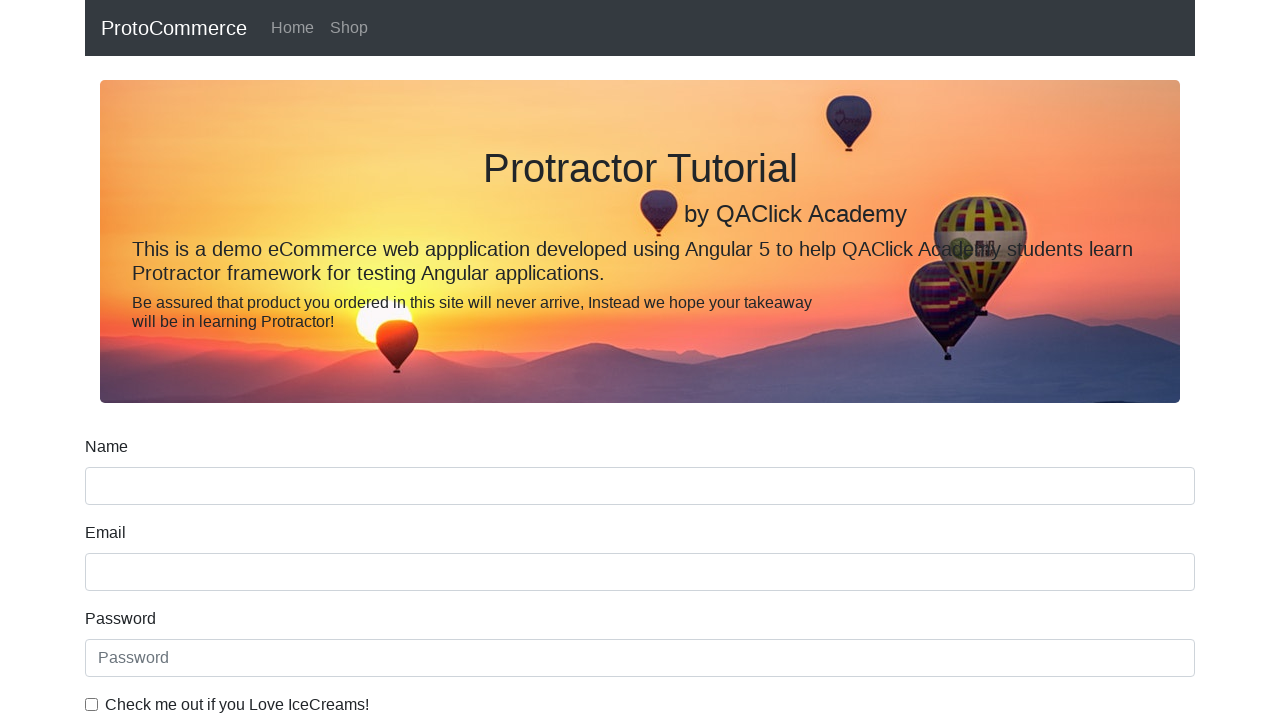

Filled name field with course name 'Playwright Testing' on input[name='name']
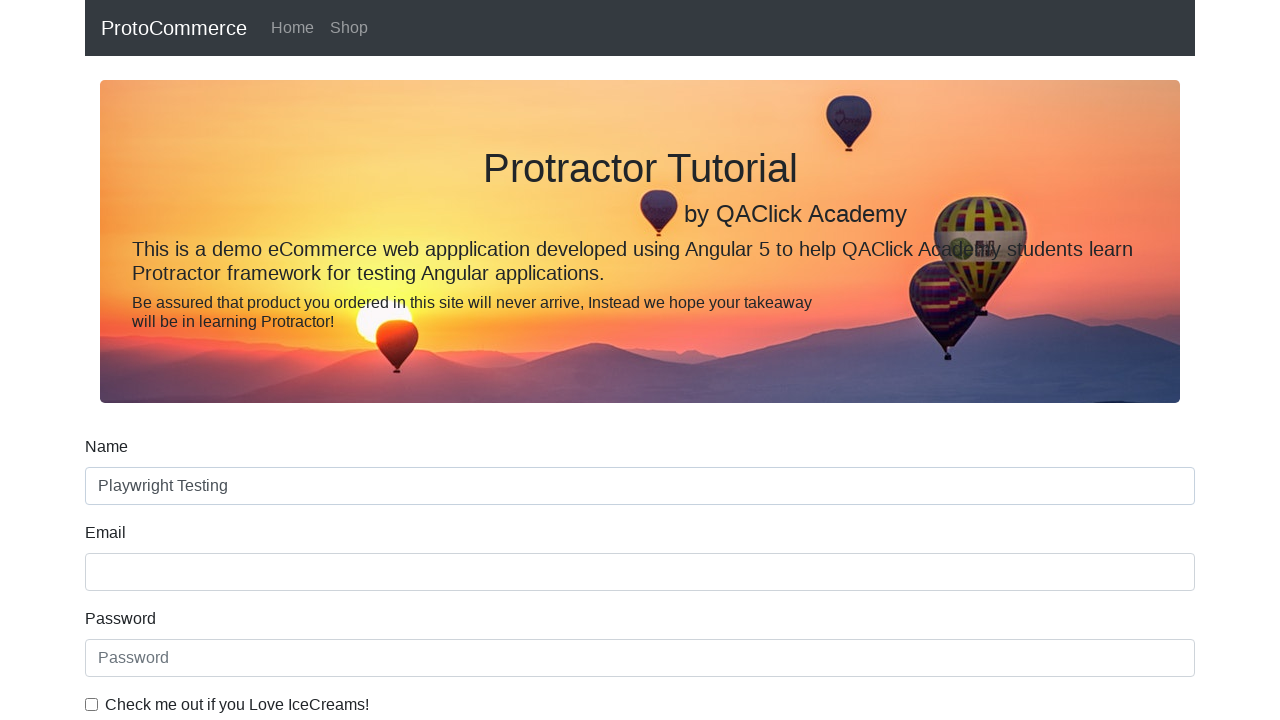

Closed the new browser window/tab
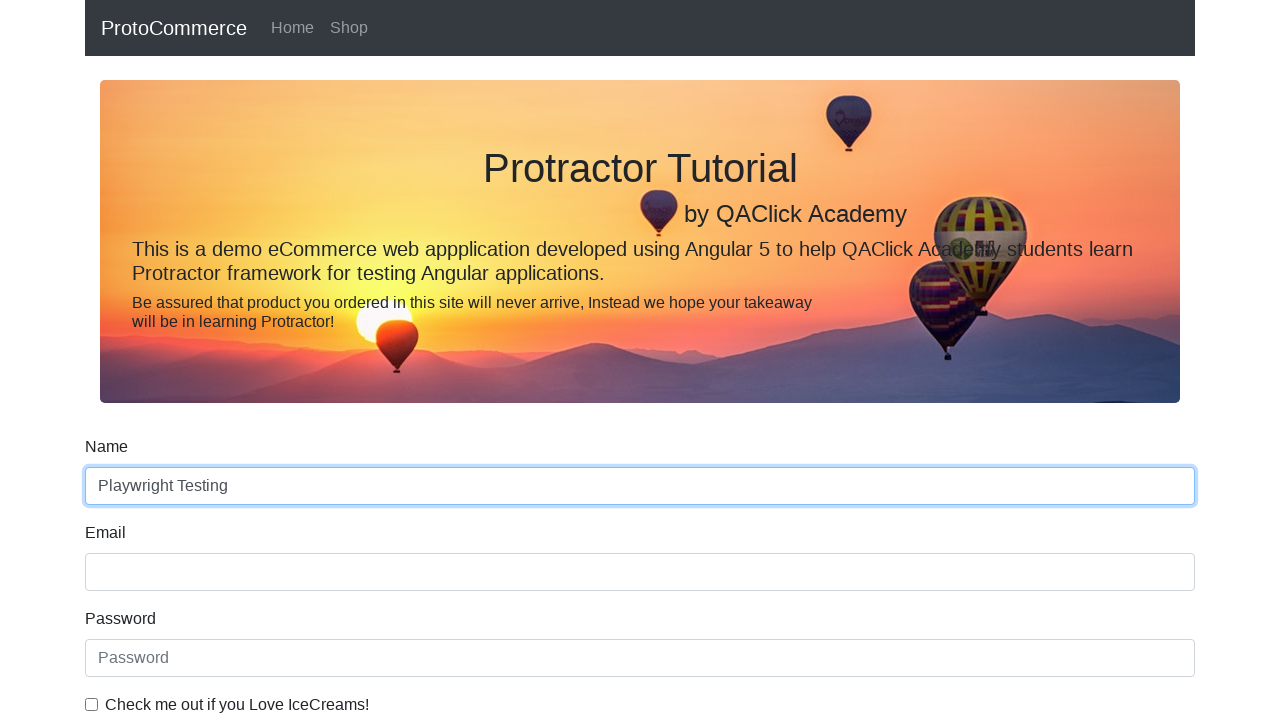

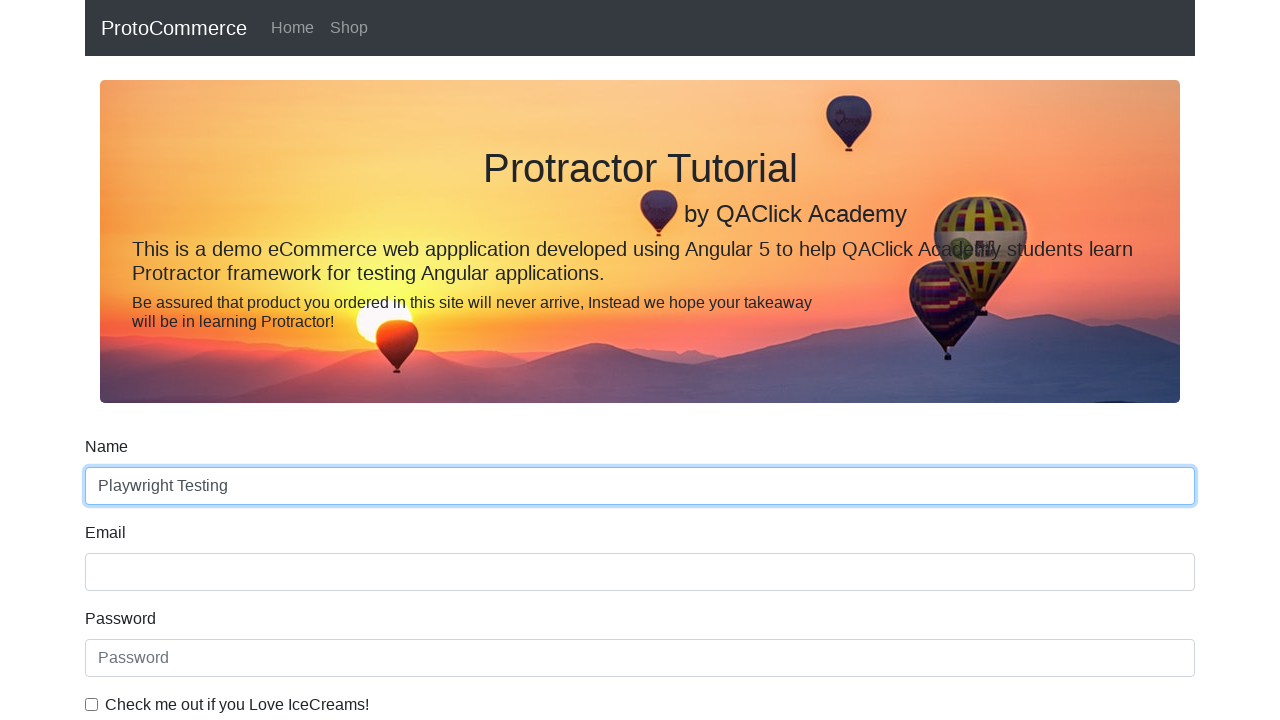